Tests page scrolling functionality by scrolling to the bottom of the page and then back to the top using JavaScript execution

Starting URL: https://www.vitamini.ge/

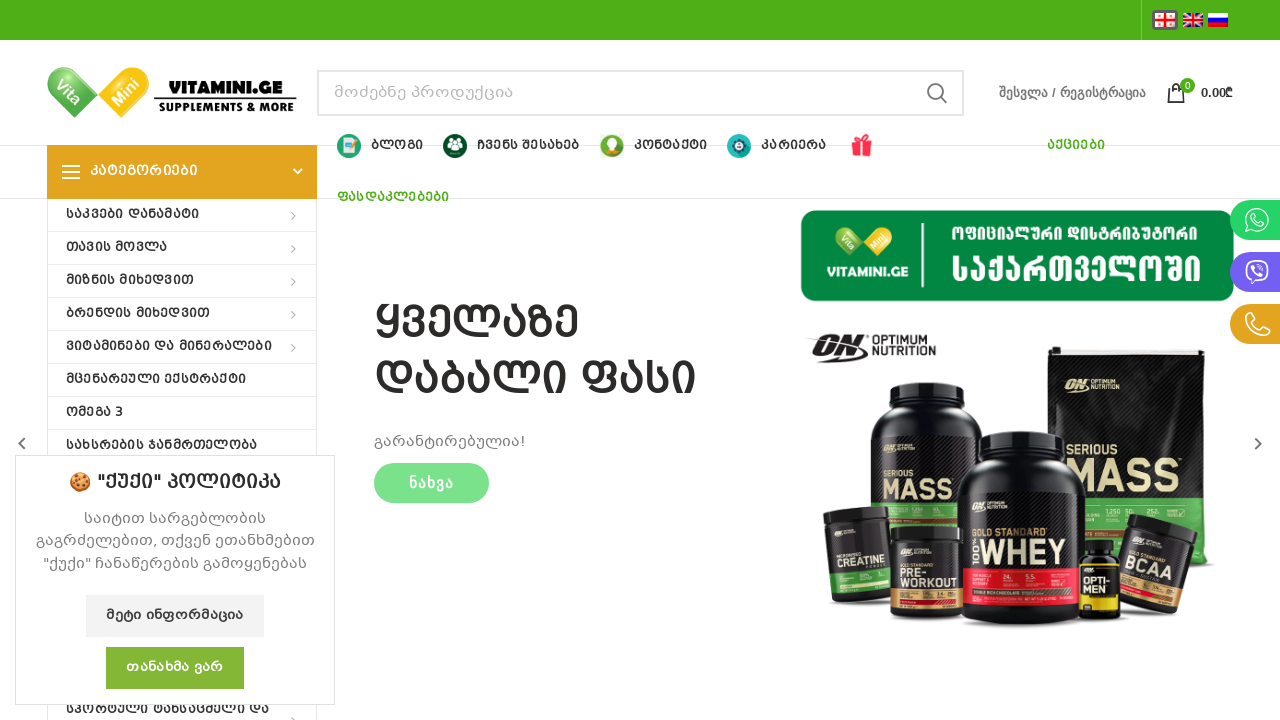

Scrolled to the bottom of the page
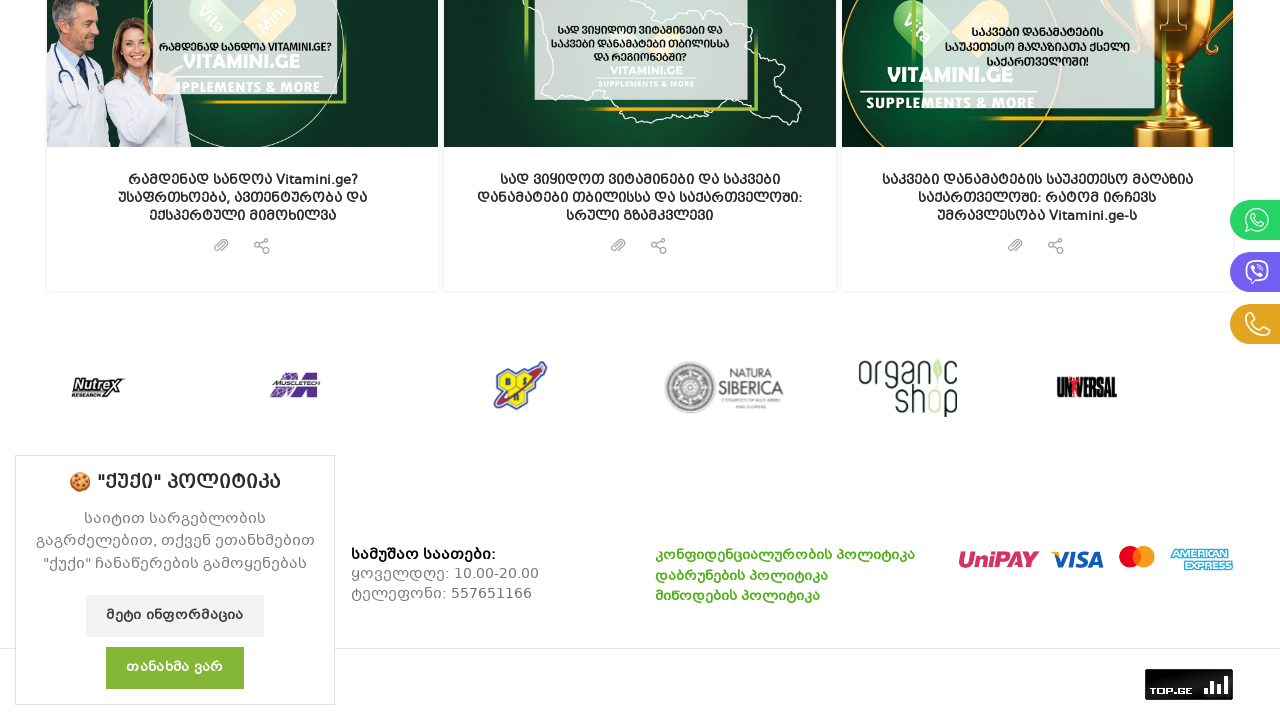

Waited for scroll animation to complete
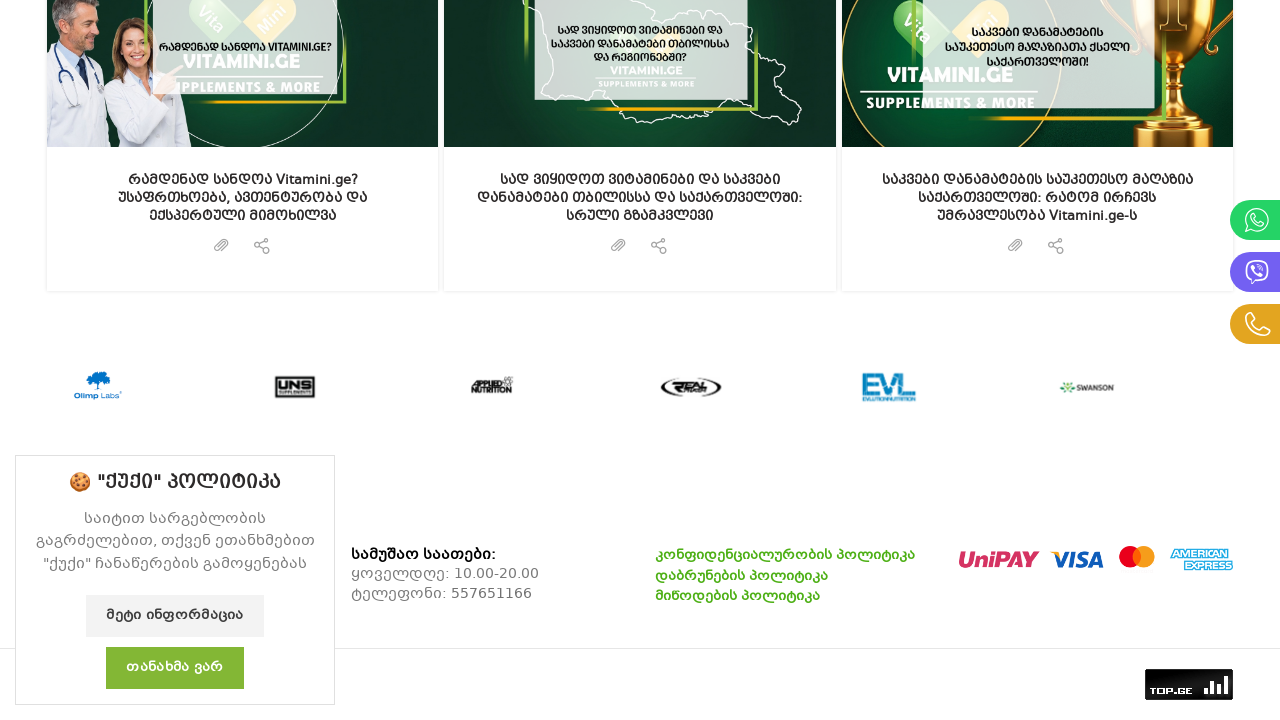

Scrolled back to the top of the page
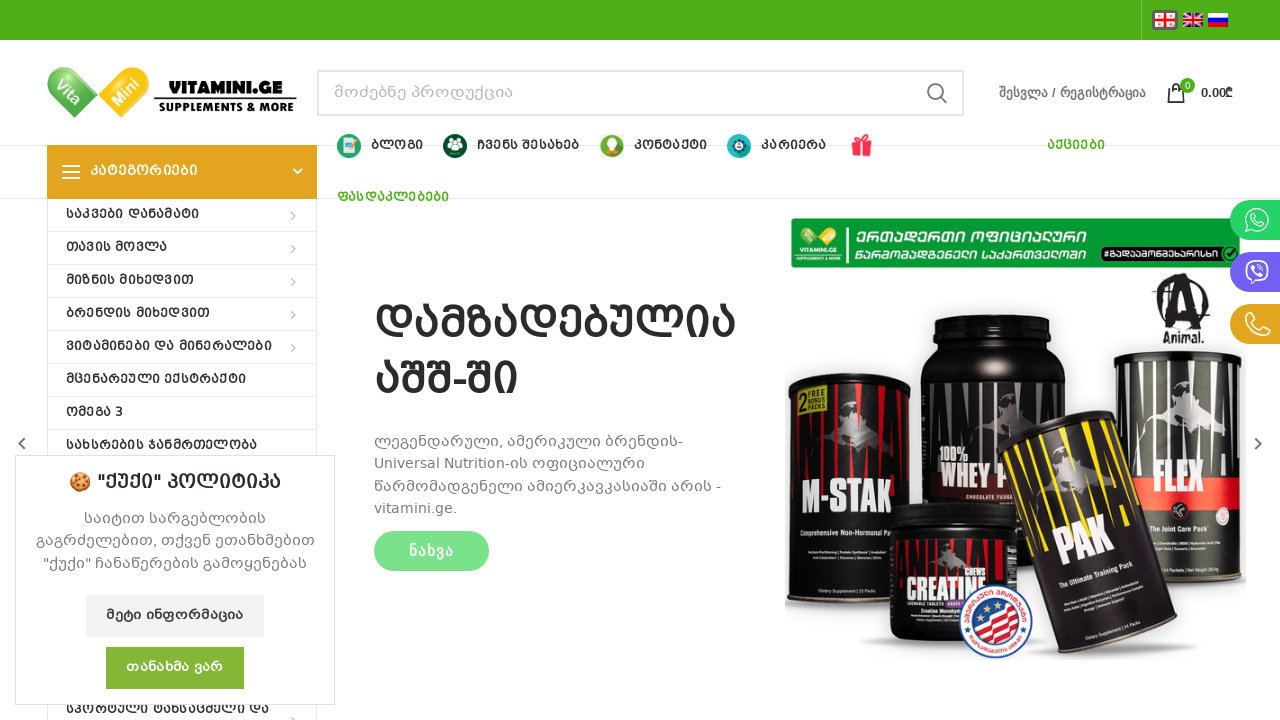

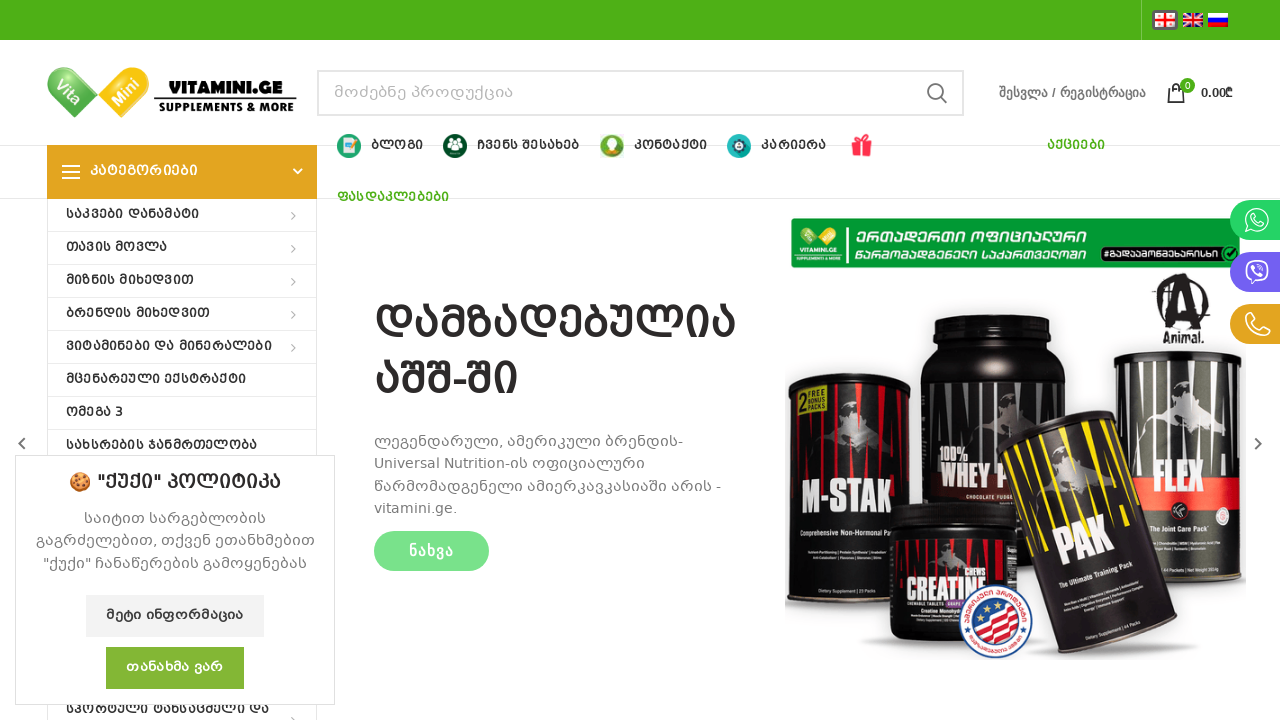